Navigates to Nike's sale page and scrolls through all products by continuously scrolling to the bottom until all items are loaded

Starting URL: https://www.nike.com/ca/w/sale-3yaep

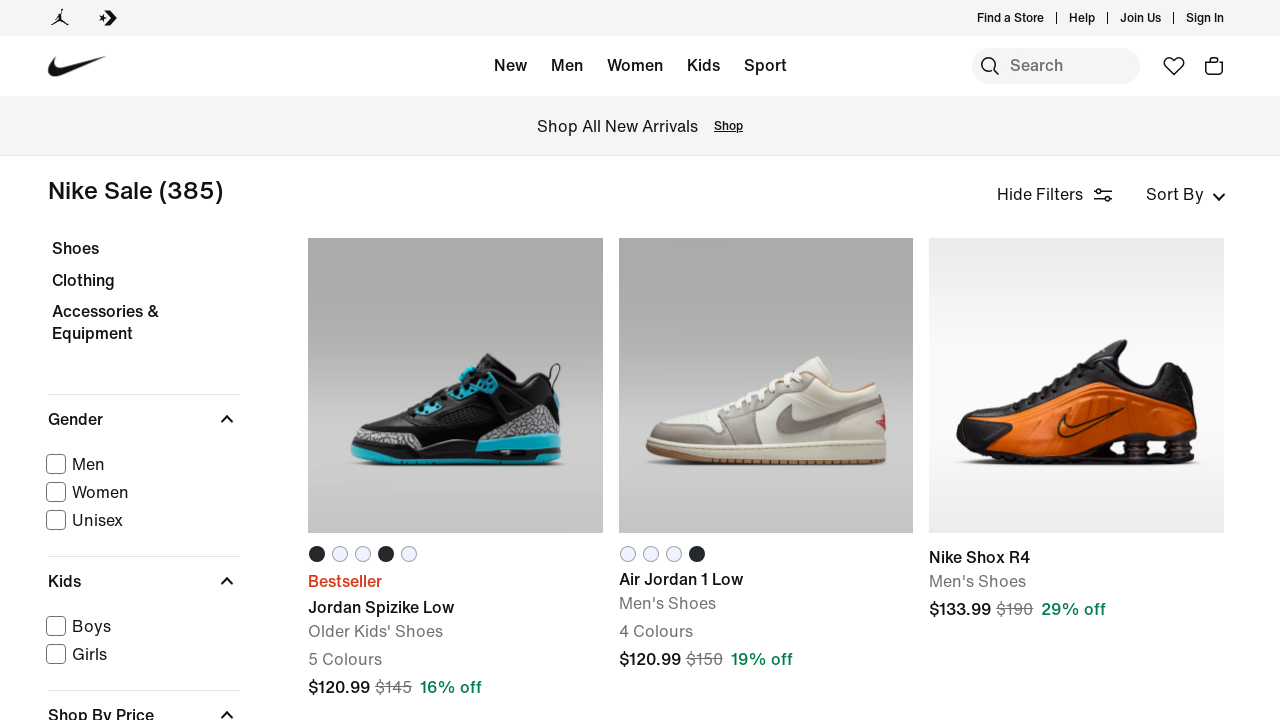

Retrieved initial page height
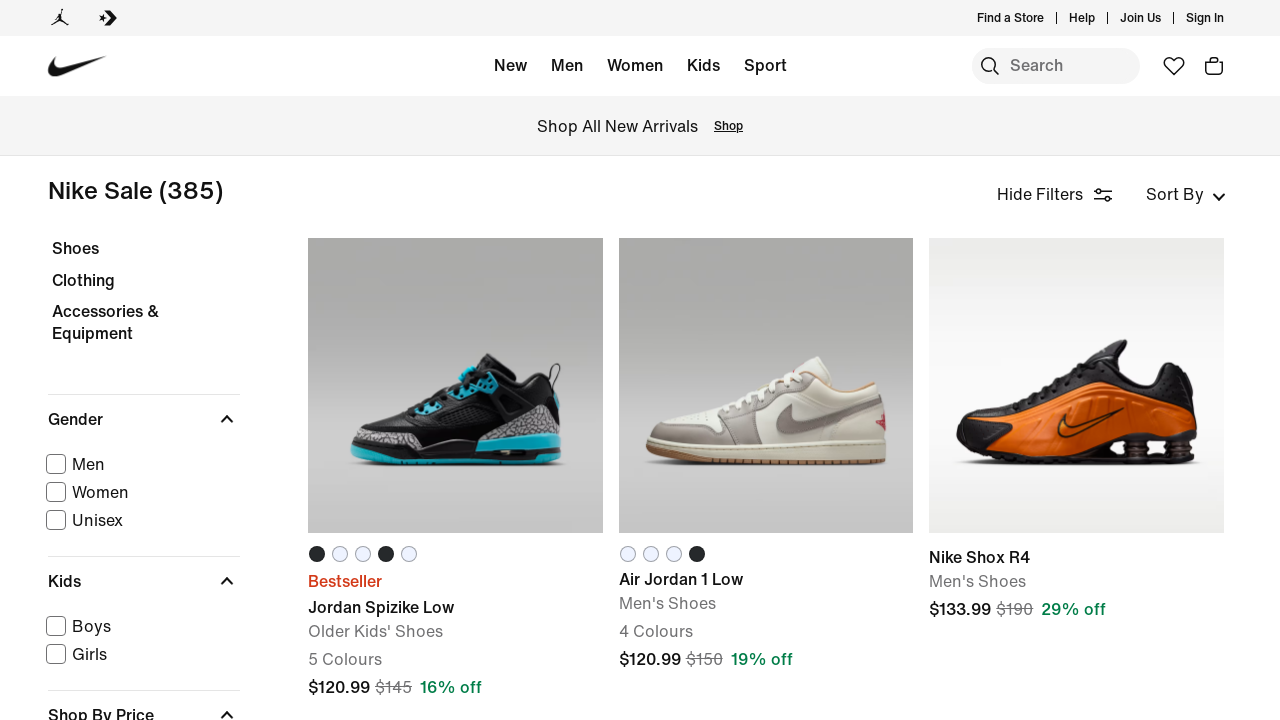

Scrolled to bottom of page
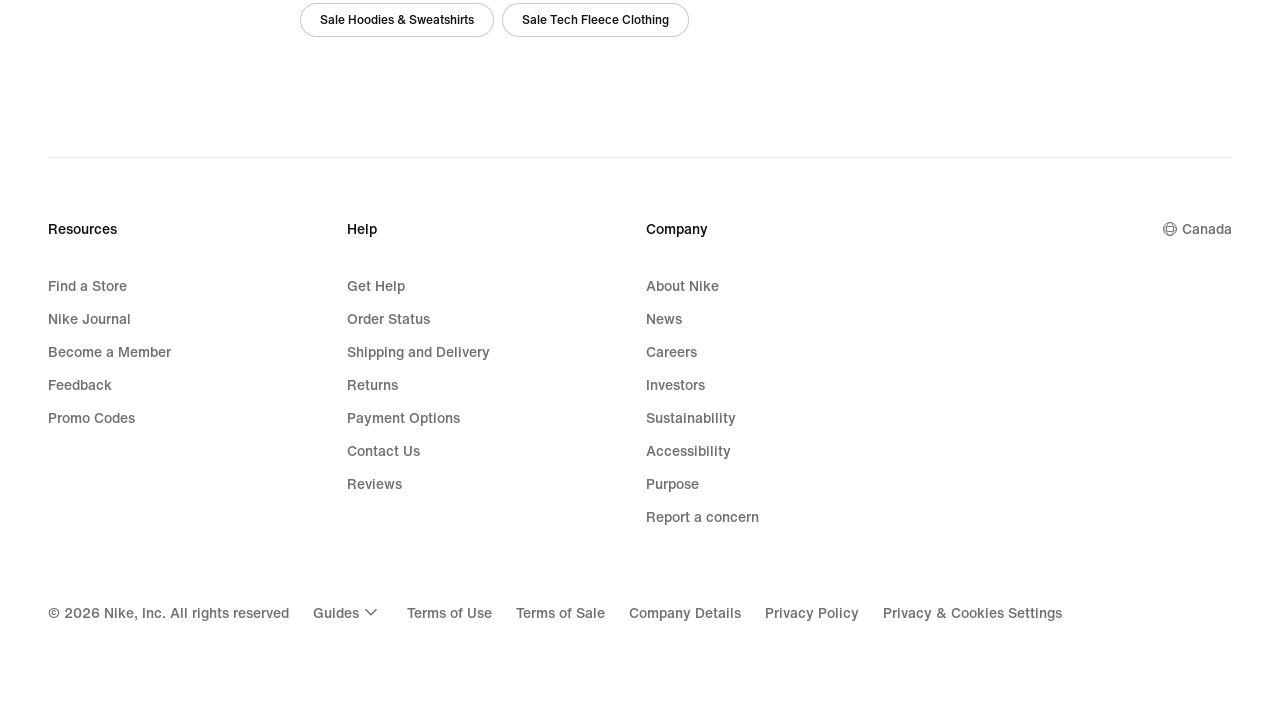

Waited 2 seconds for new content to load
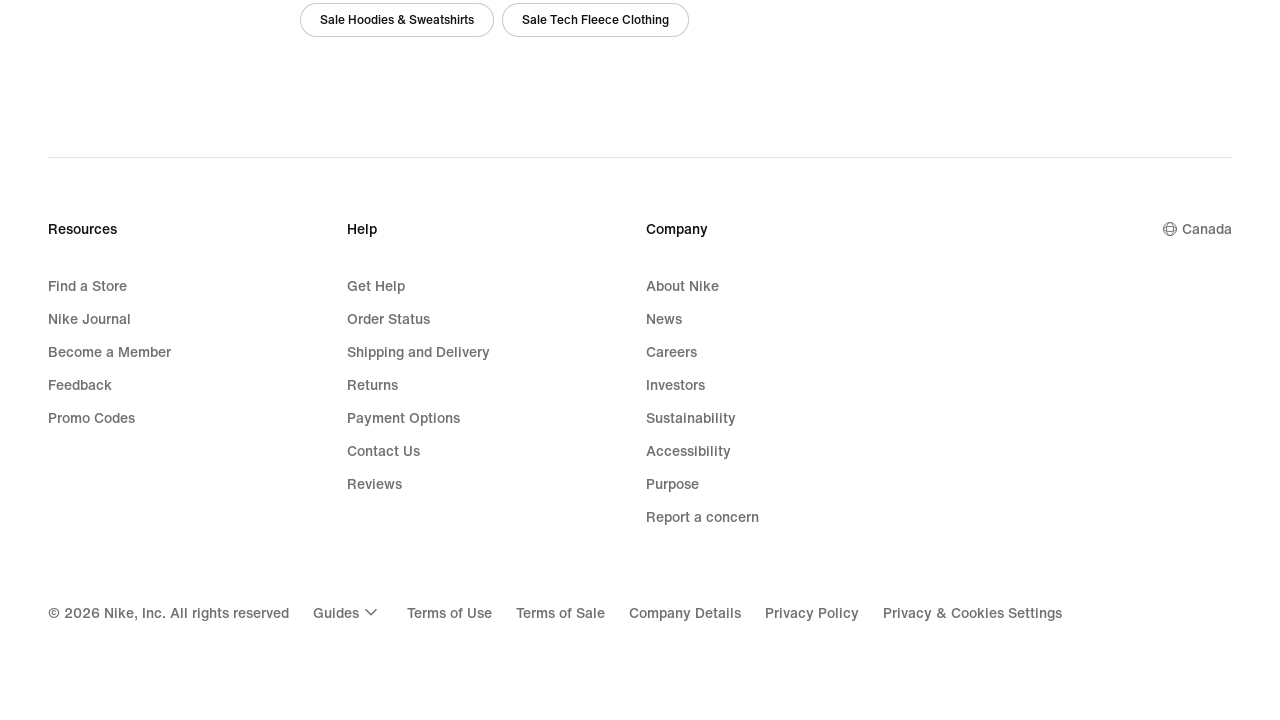

Checked new page height
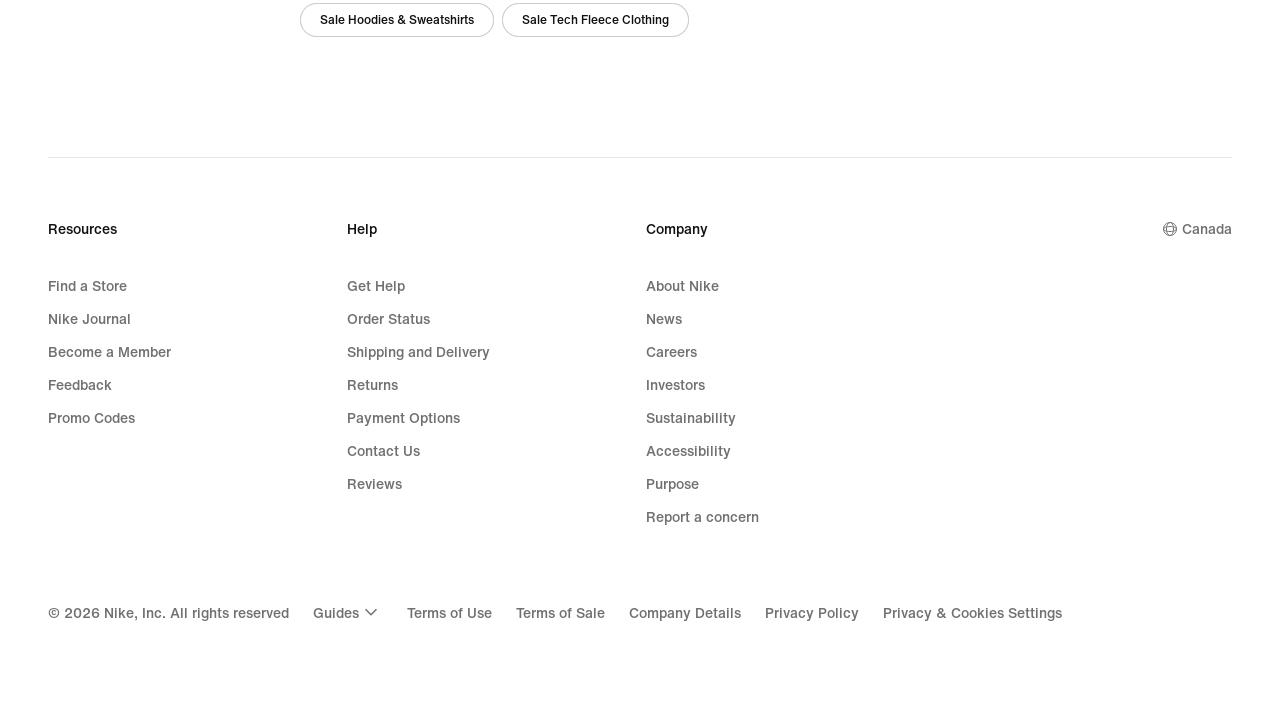

Scrolled to bottom of page
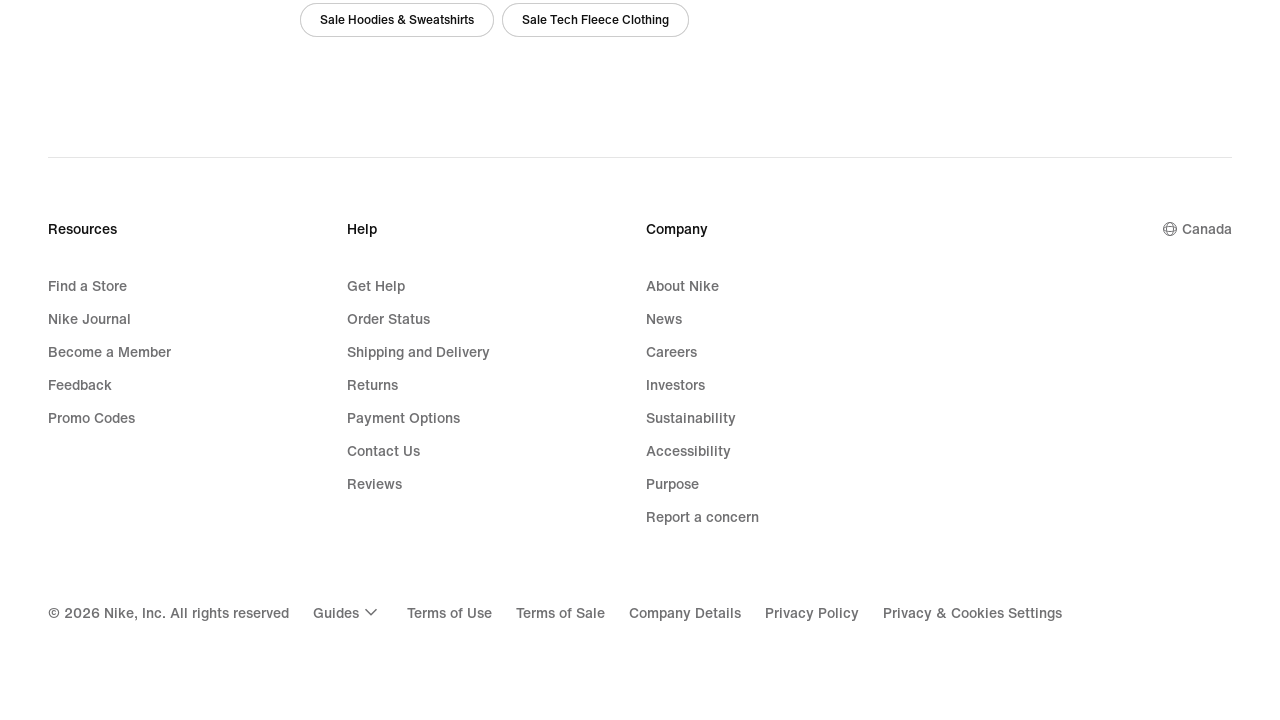

Waited 2 seconds for new content to load
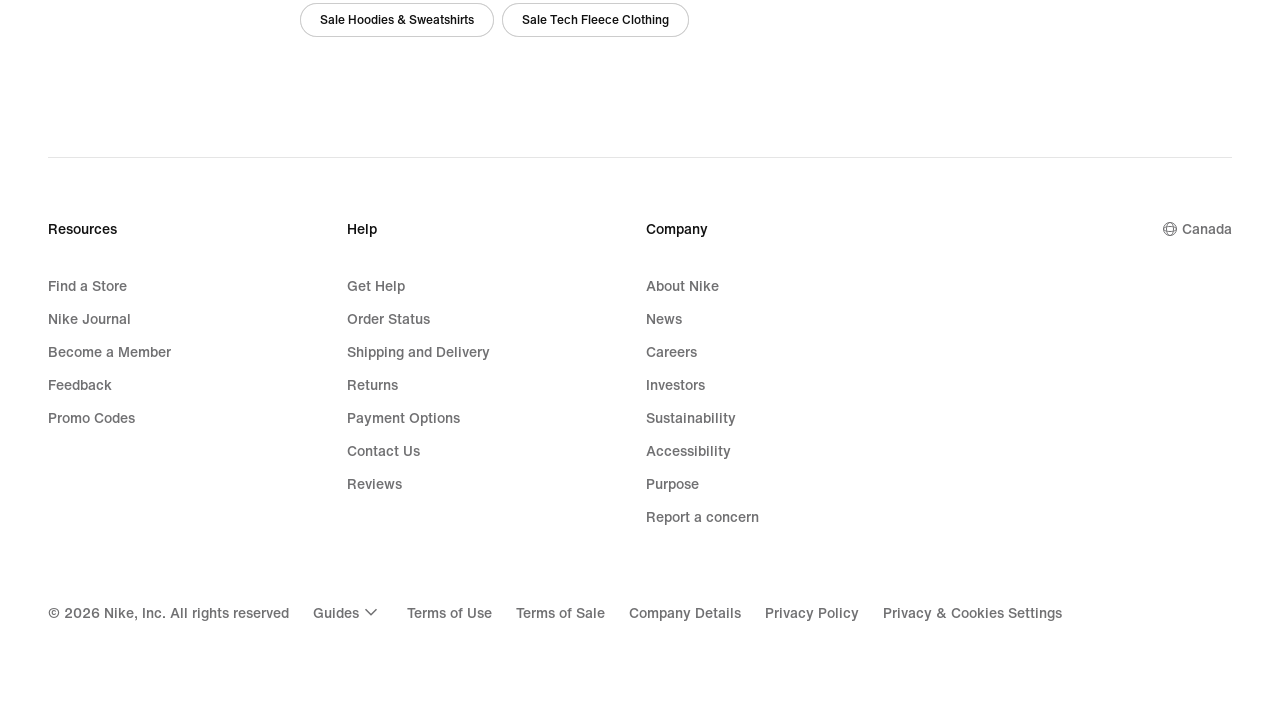

Checked new page height
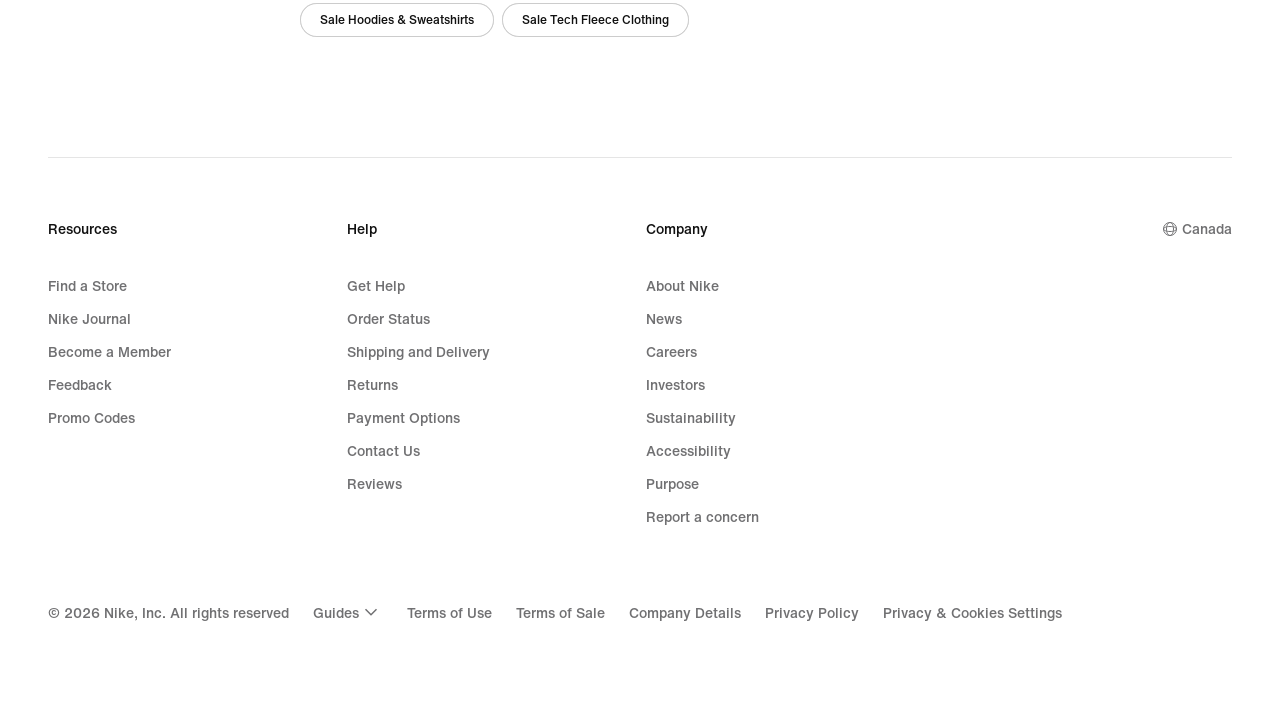

Page height unchanged - all products loaded
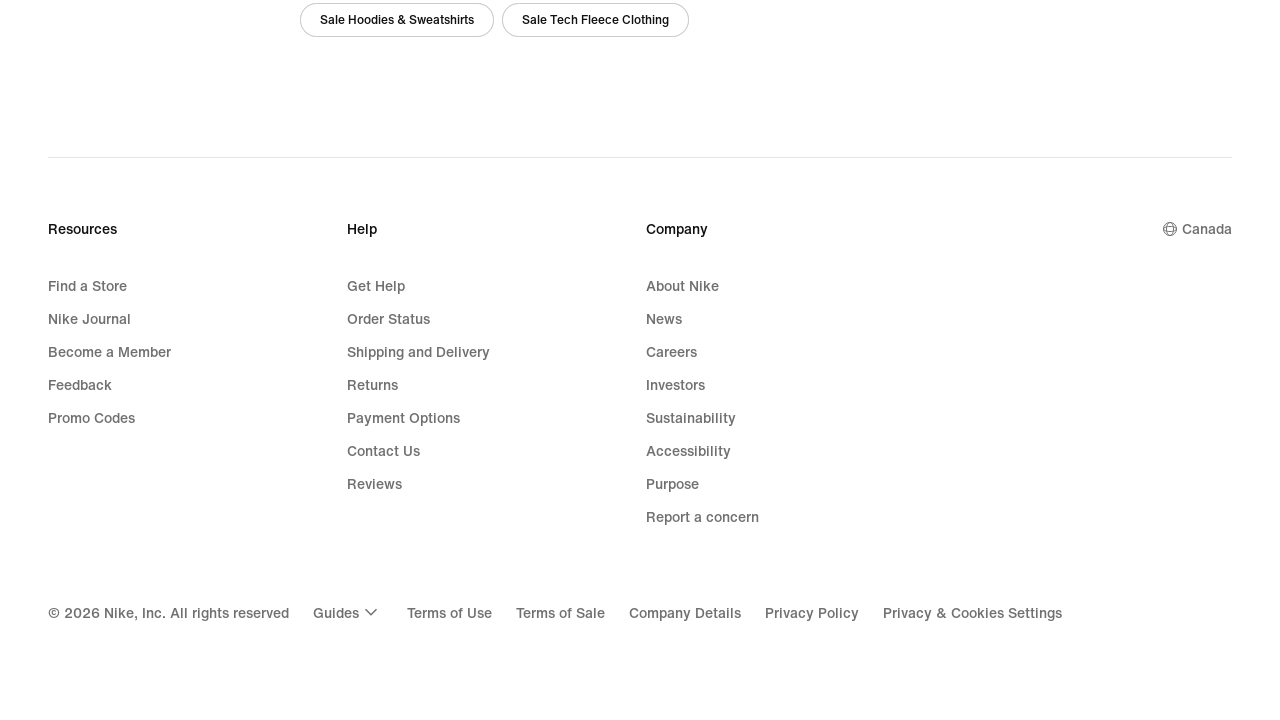

Product cards are now visible
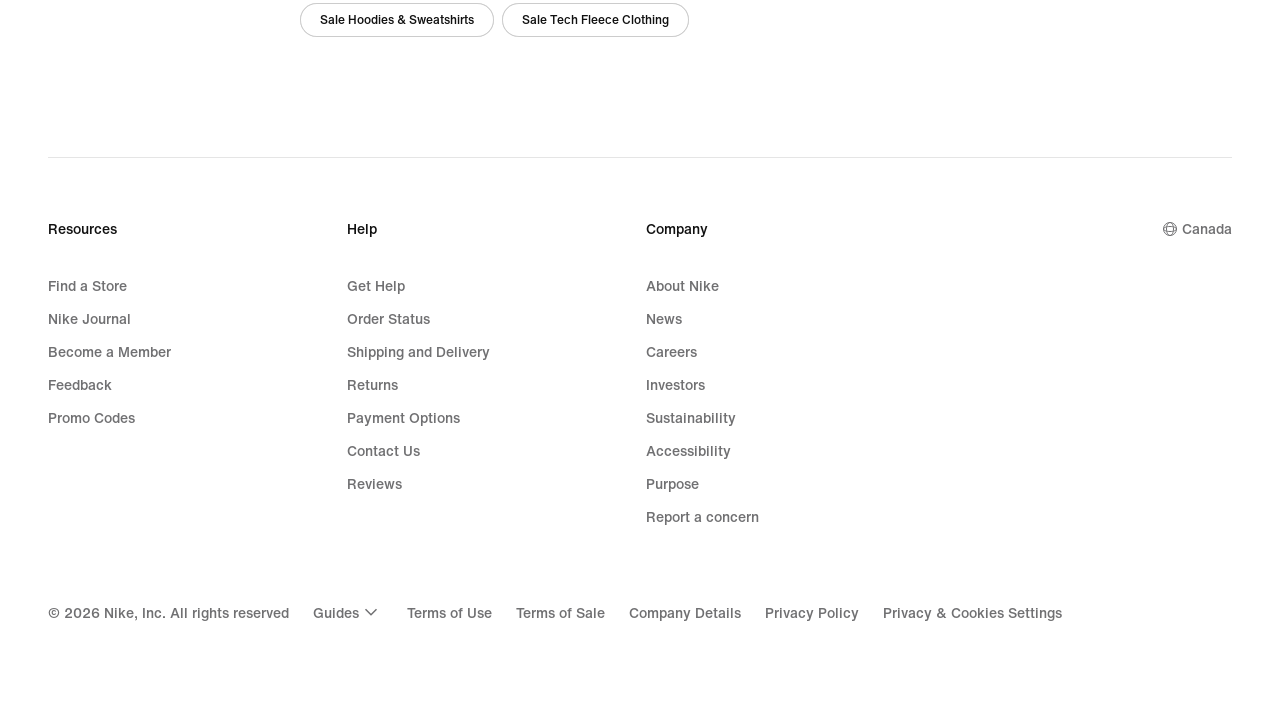

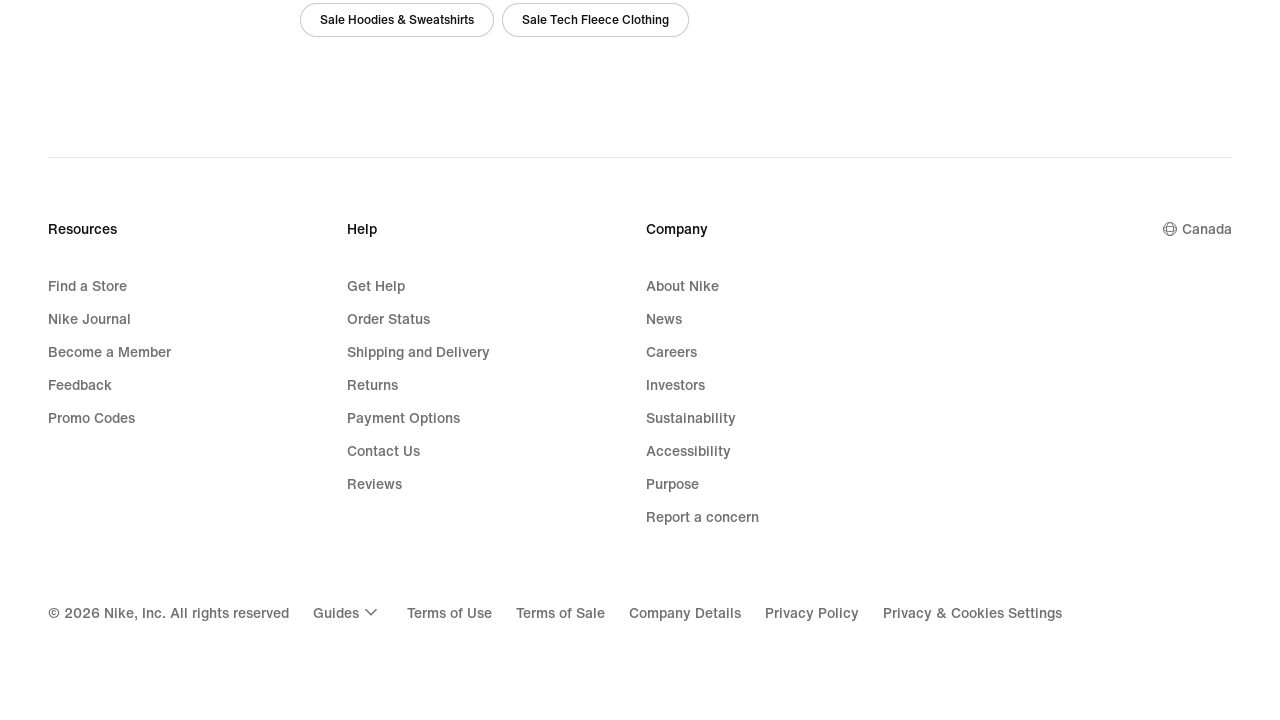